Navigates to the OrangeHRM demo login page and verifies the page loads by checking the title.

Starting URL: https://opensource-demo.orangehrmlive.com/web/index.php/auth/login

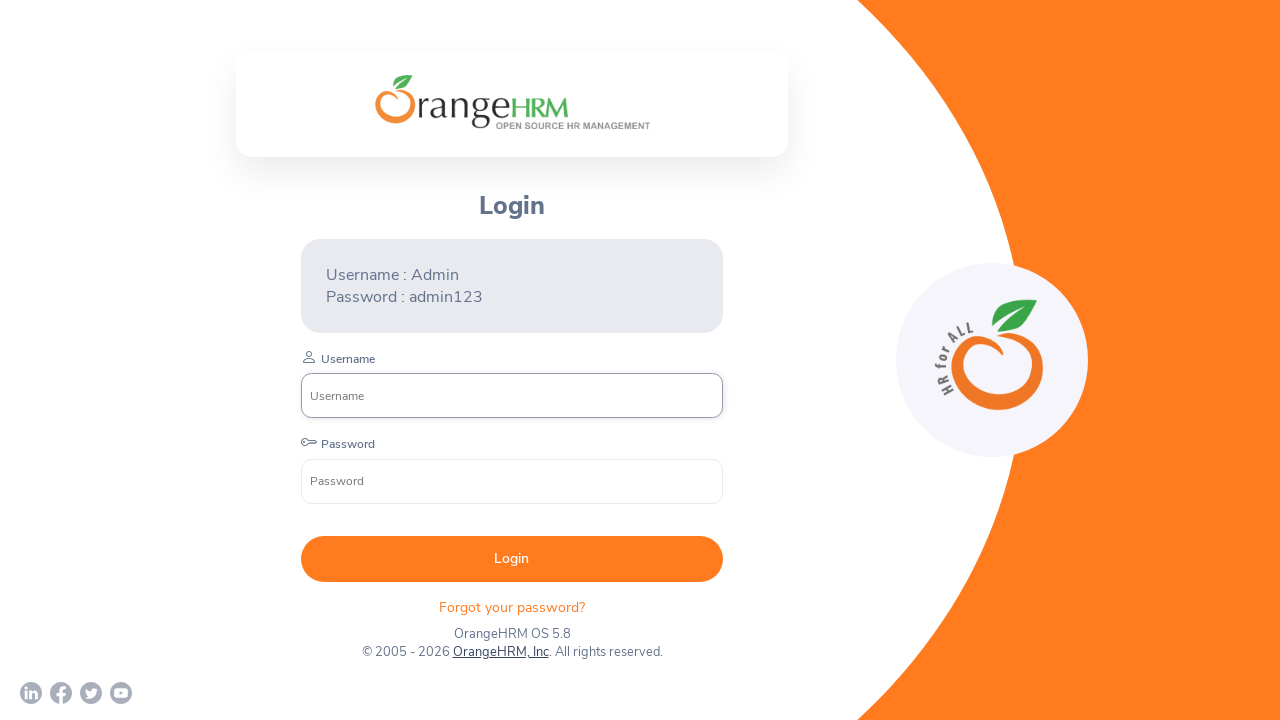

Navigated to OrangeHRM demo login page
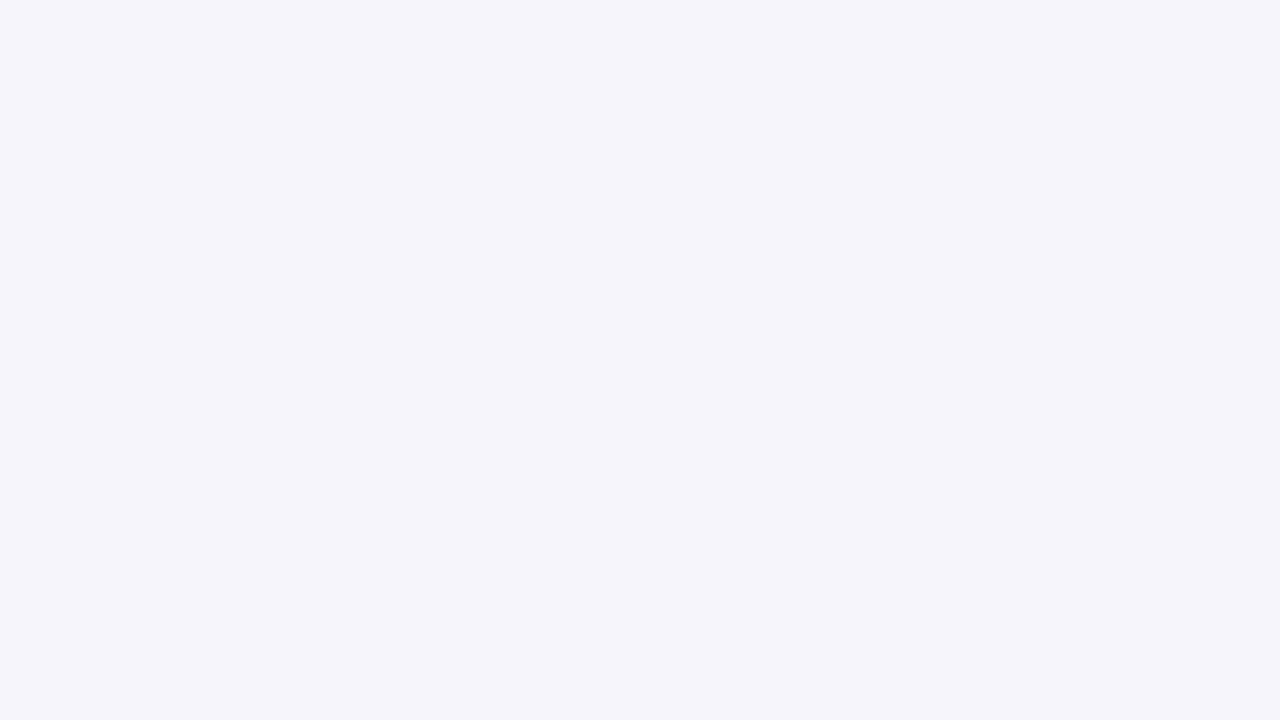

Page loaded with domcontentloaded state
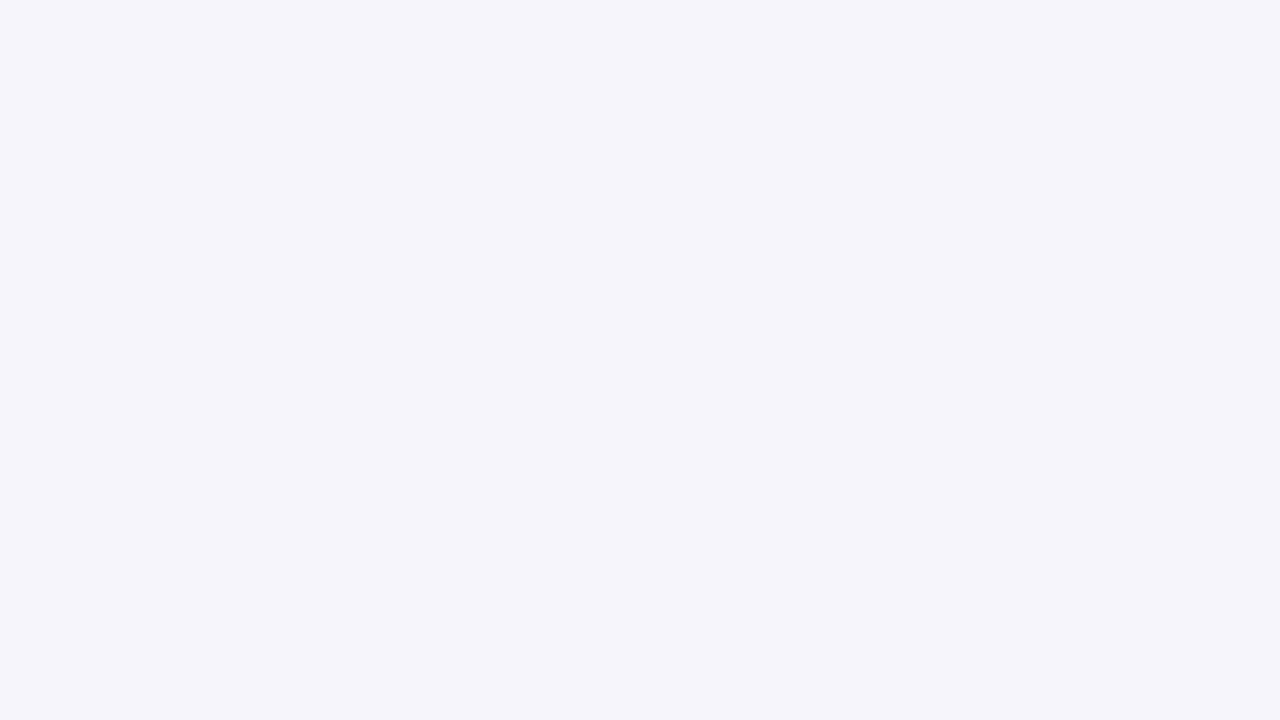

Retrieved page title: 'OrangeHRM'
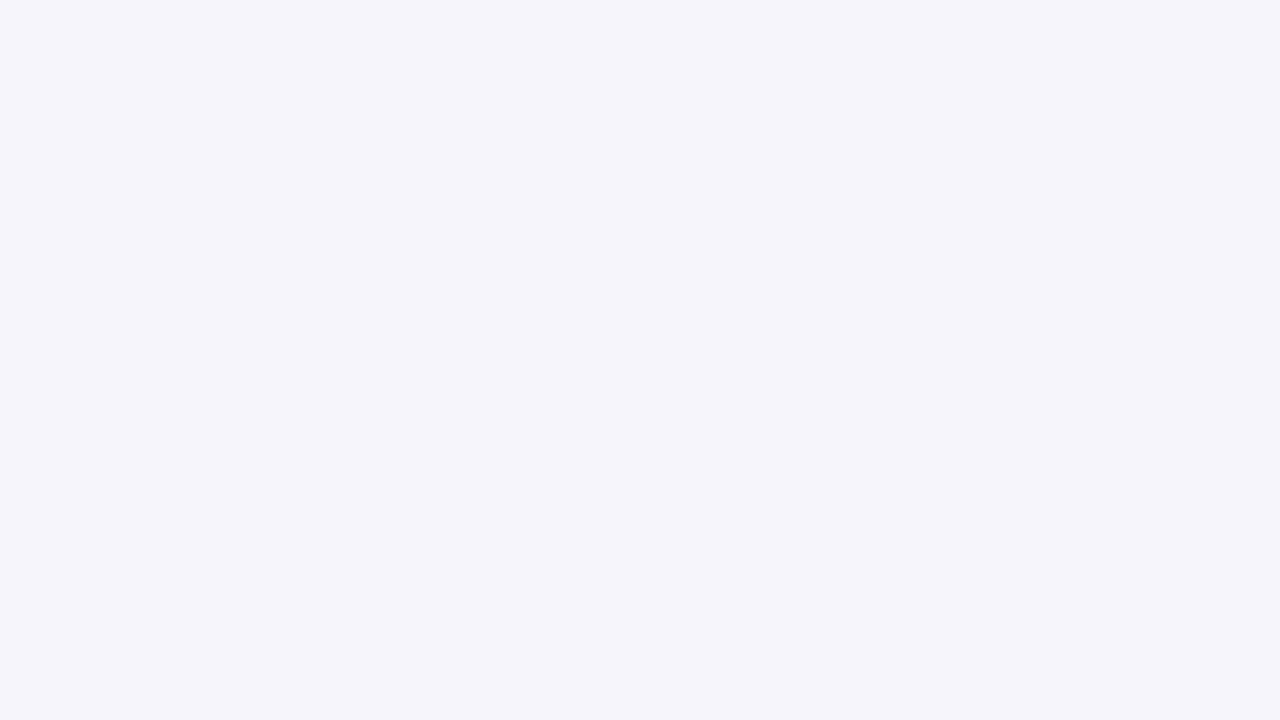

Printed page title to console
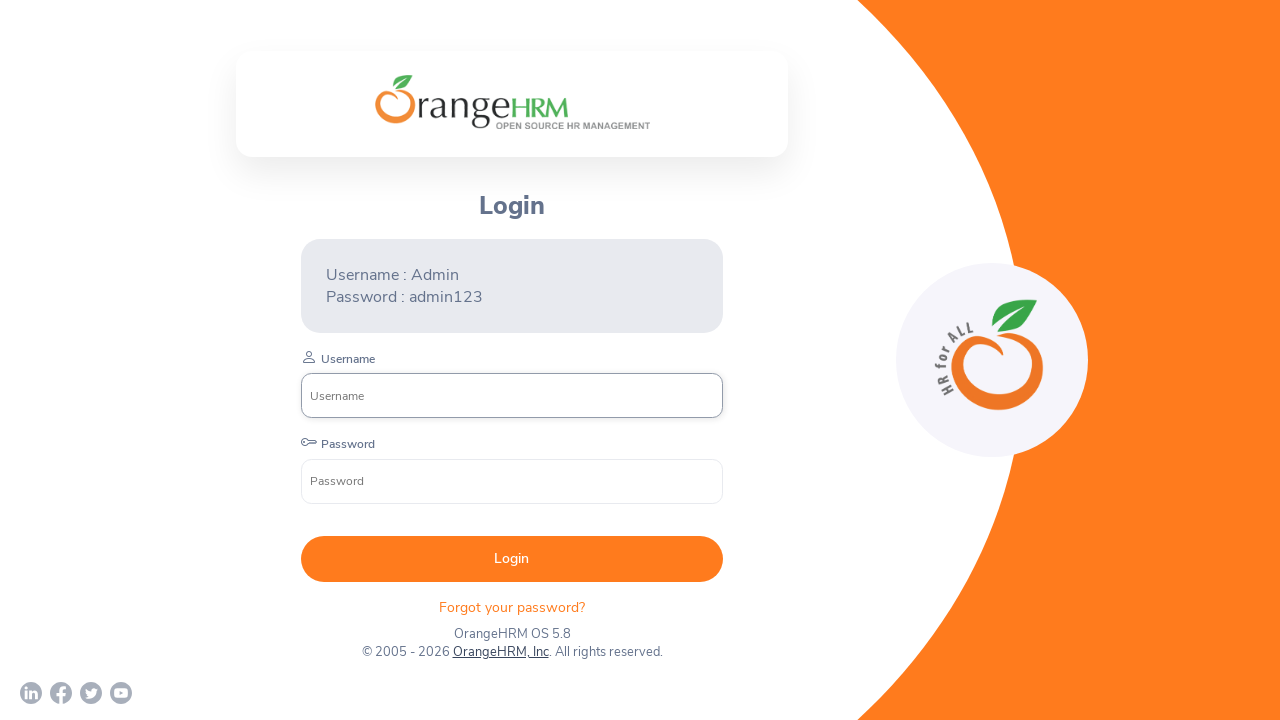

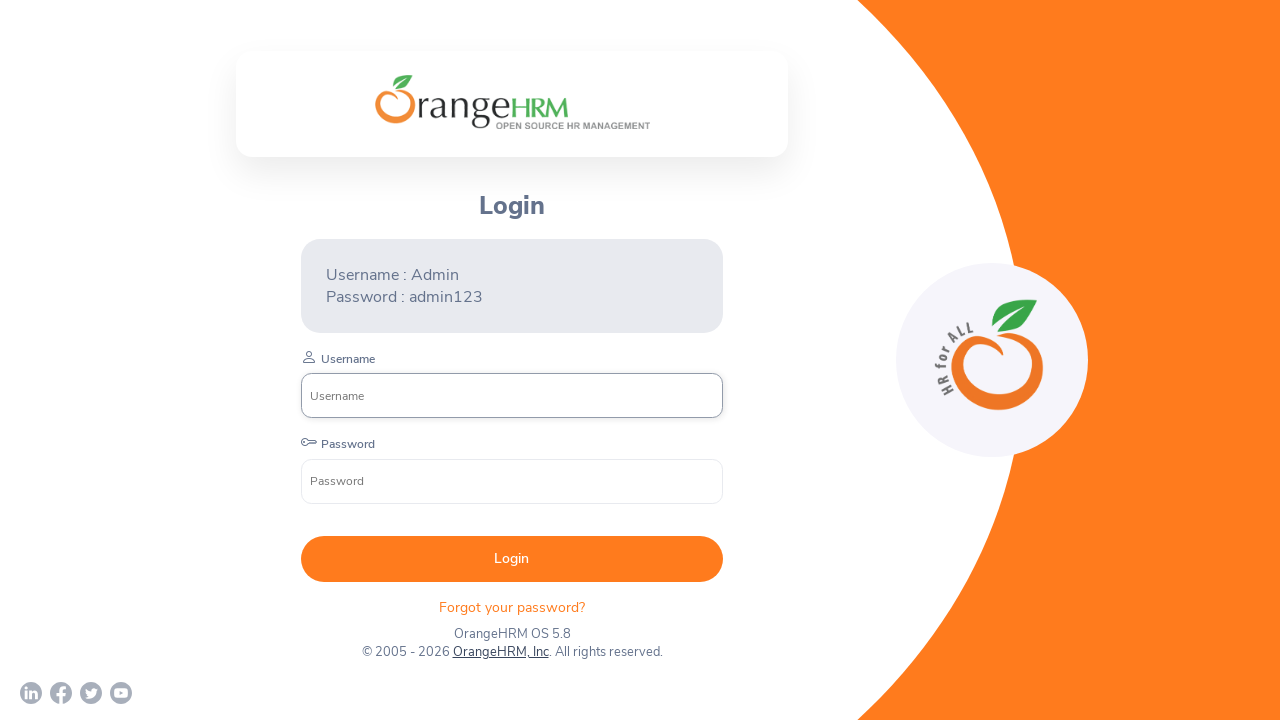